Tests the search functionality on the NYSE website by entering a search term in the search input field, submitting the form, and refreshing the page.

Starting URL: https://www.nyse.com/index

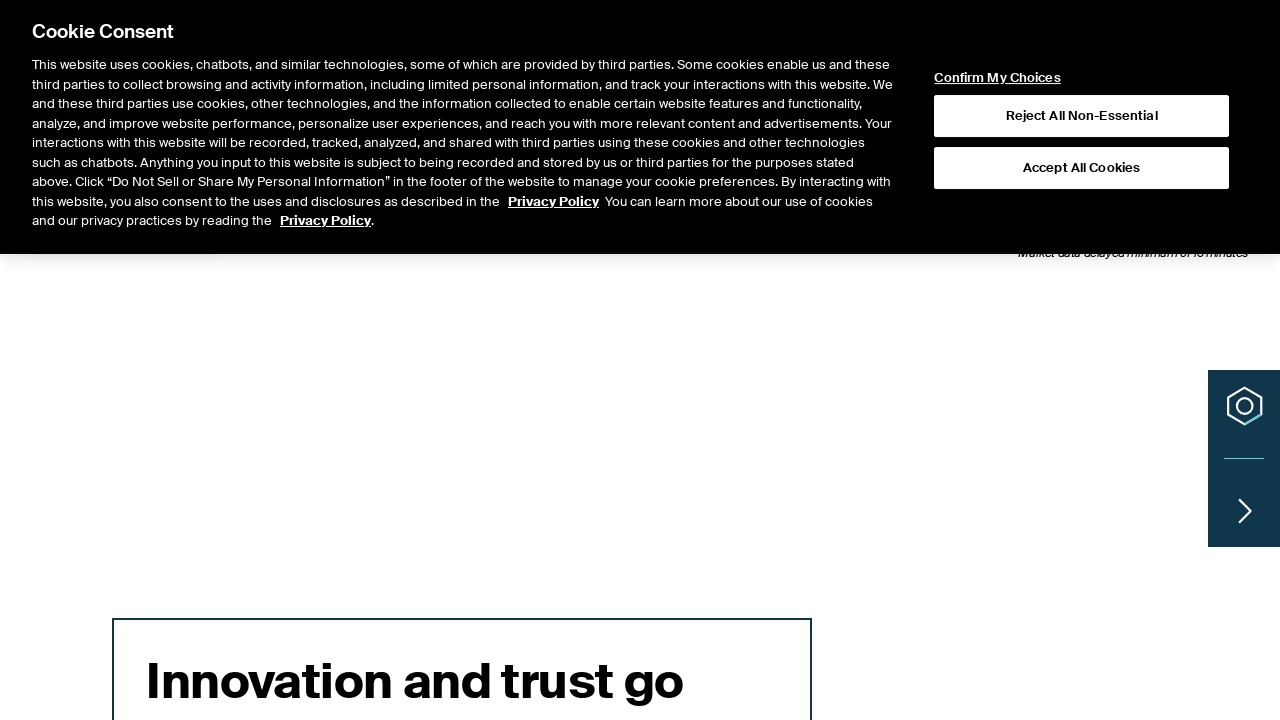

Filled search input field with 'stocks' on input[type='search']
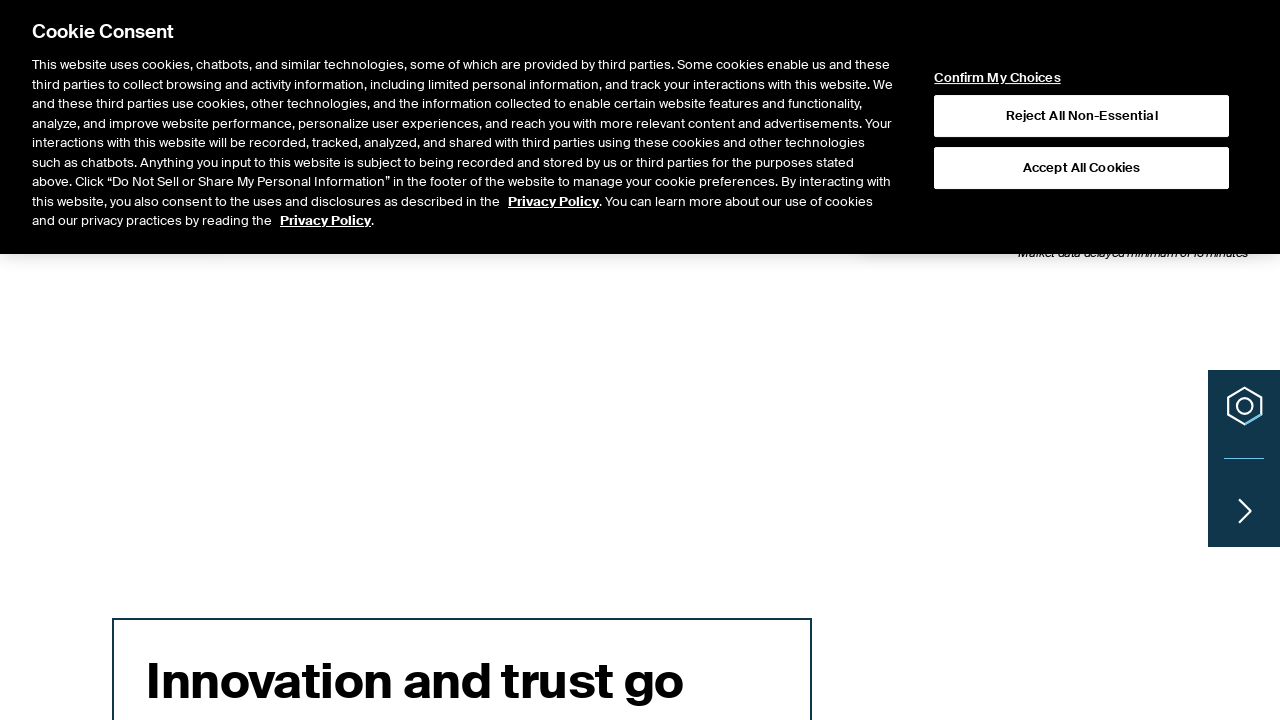

Submitted search form by pressing Enter on input[type='search']
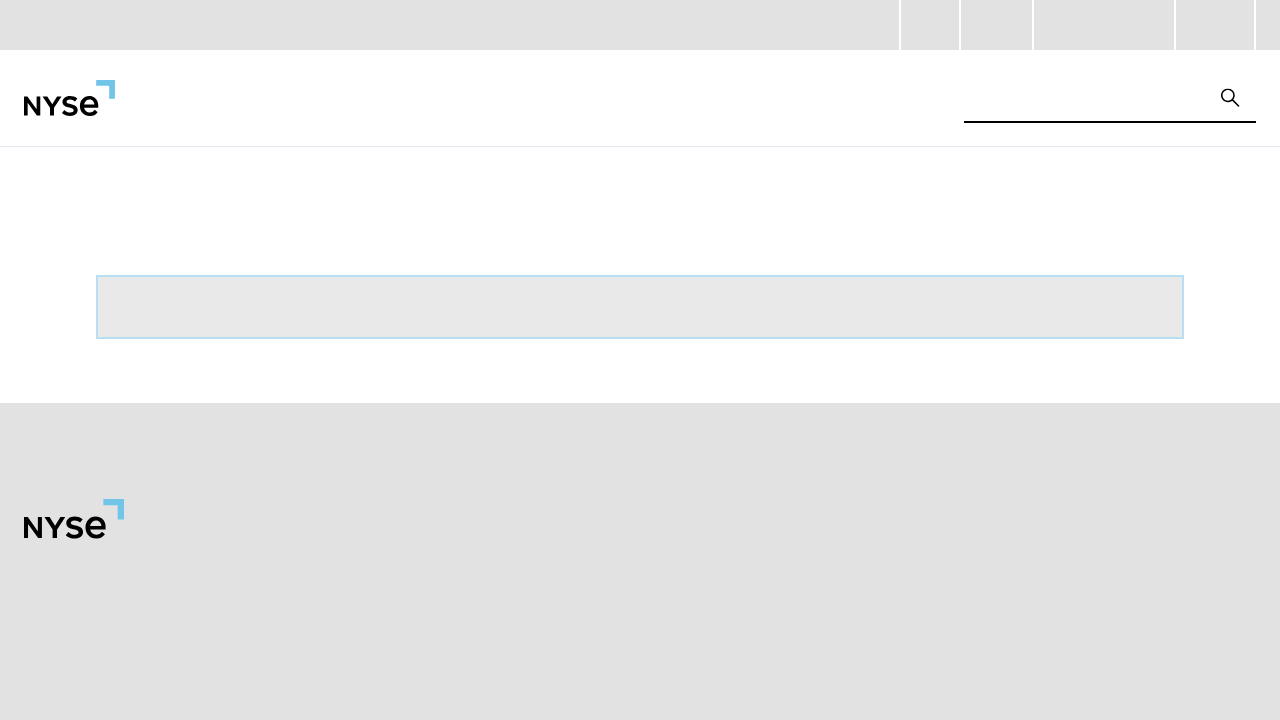

Refreshed the page
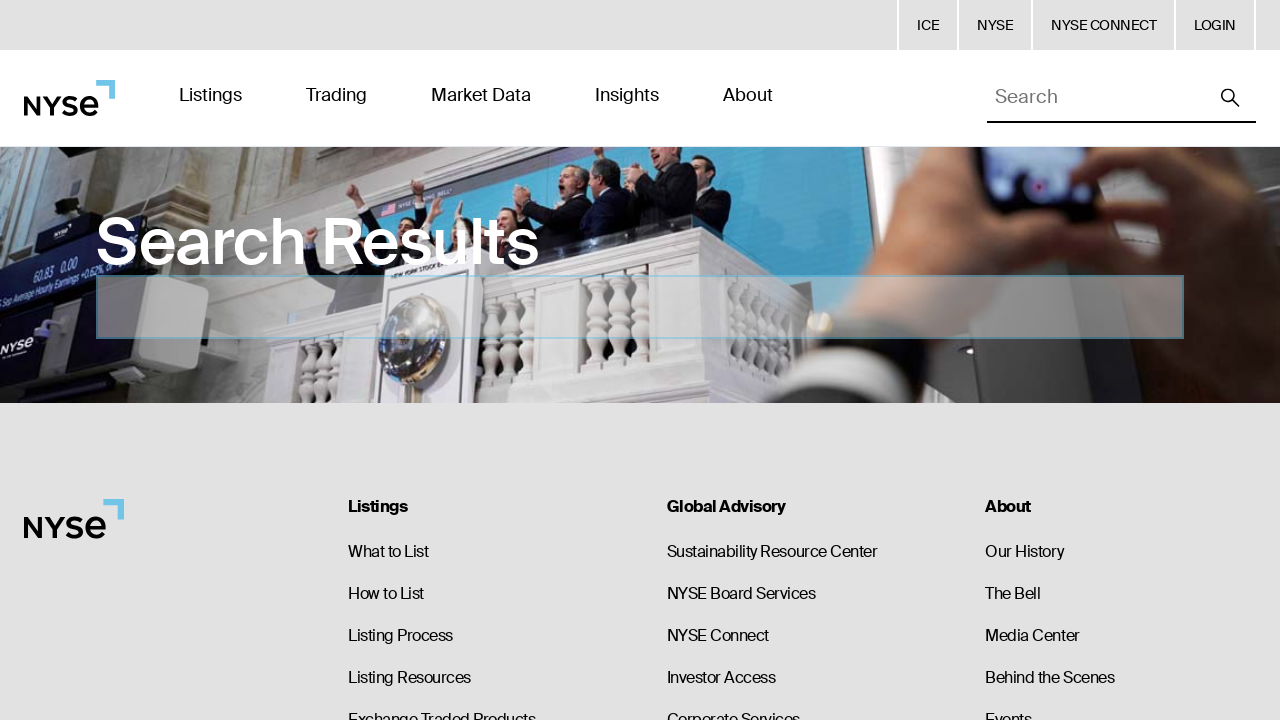

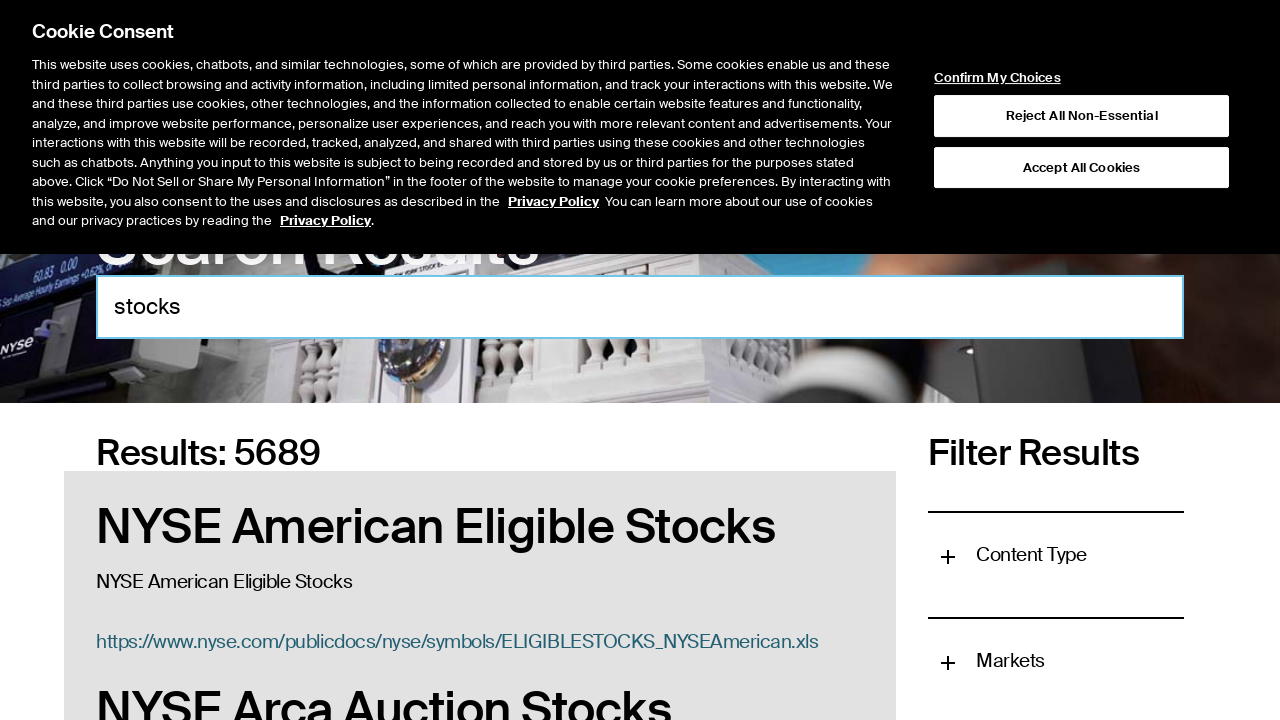